Tests browser window management by opening multiple windows and manipulating window size and position

Starting URL: https://www.cowin.gov.in/

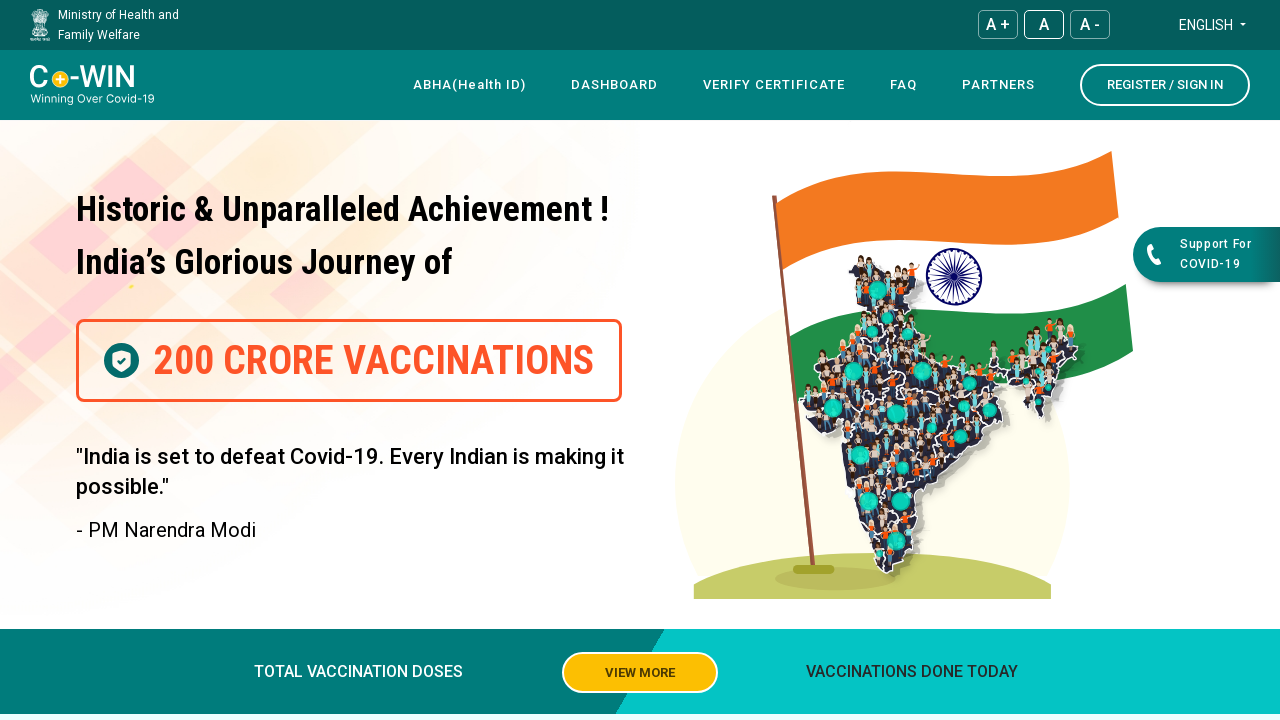

Opened new browser window/page
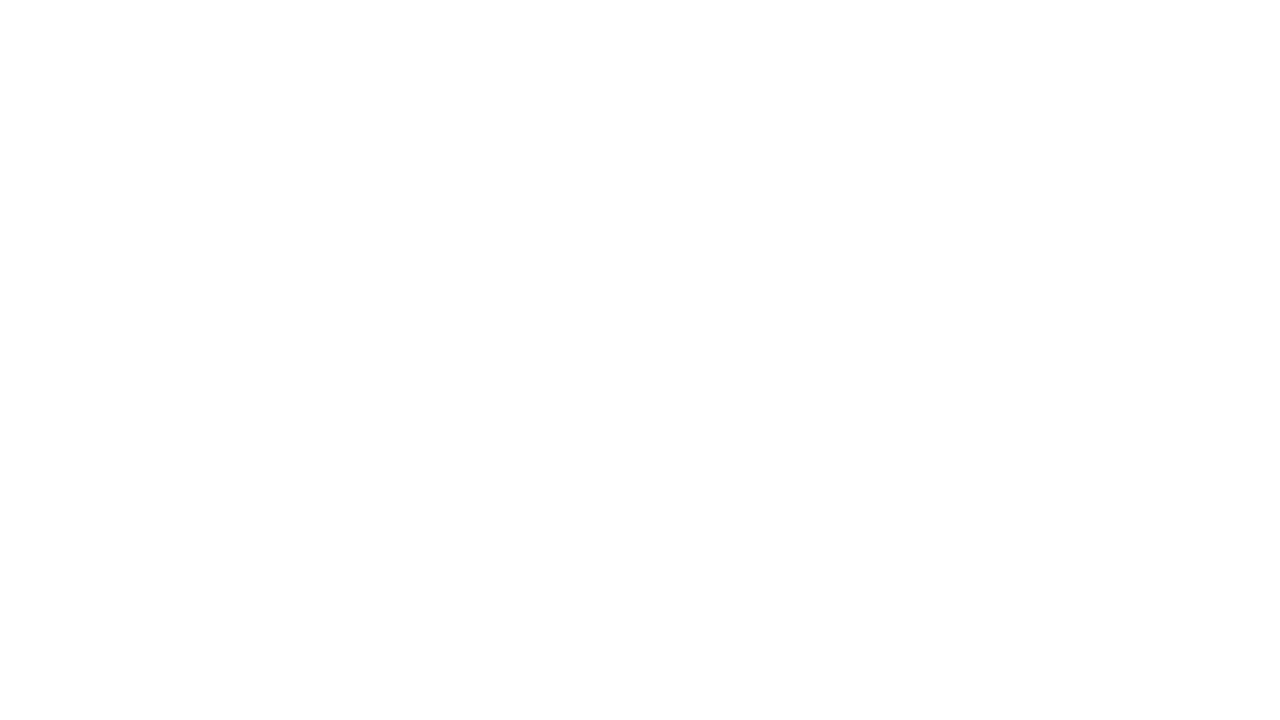

Navigated to National Geographic website
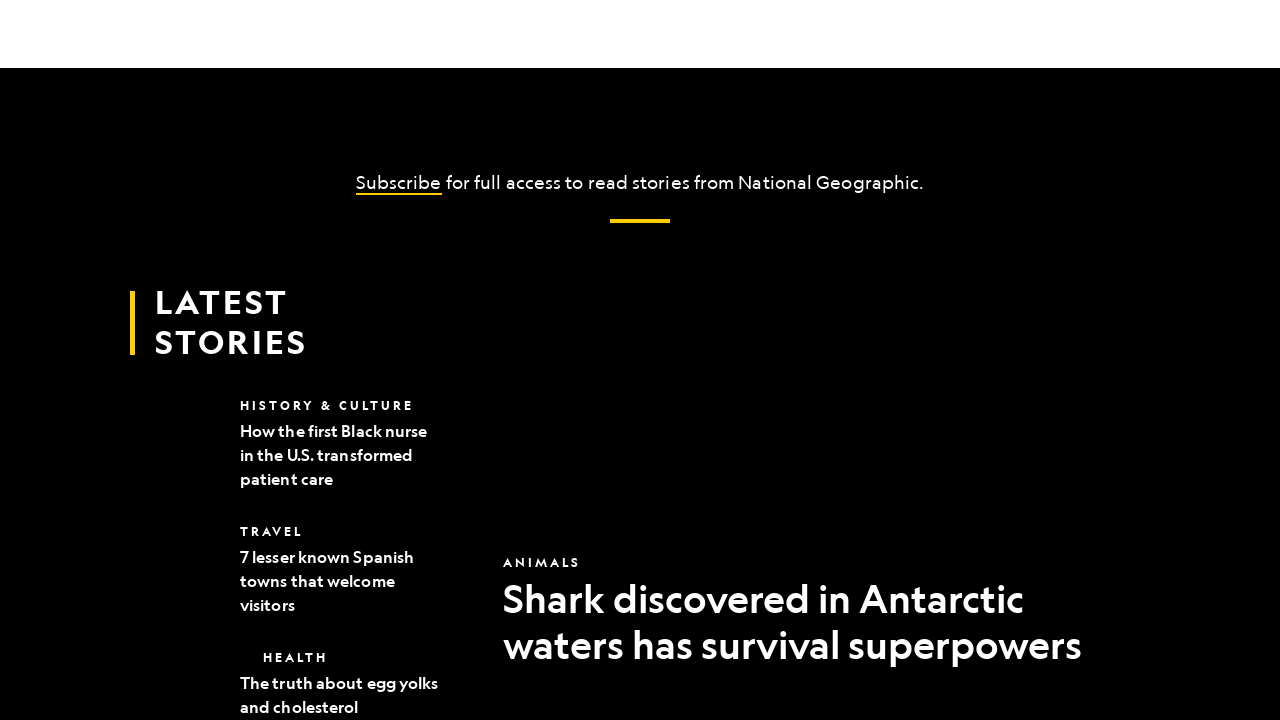

Set viewport size to 400x600 pixels
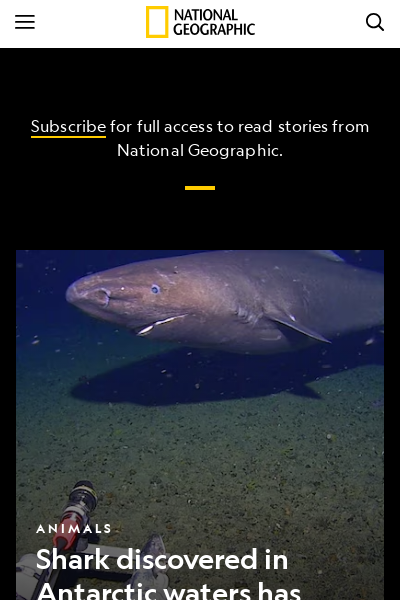

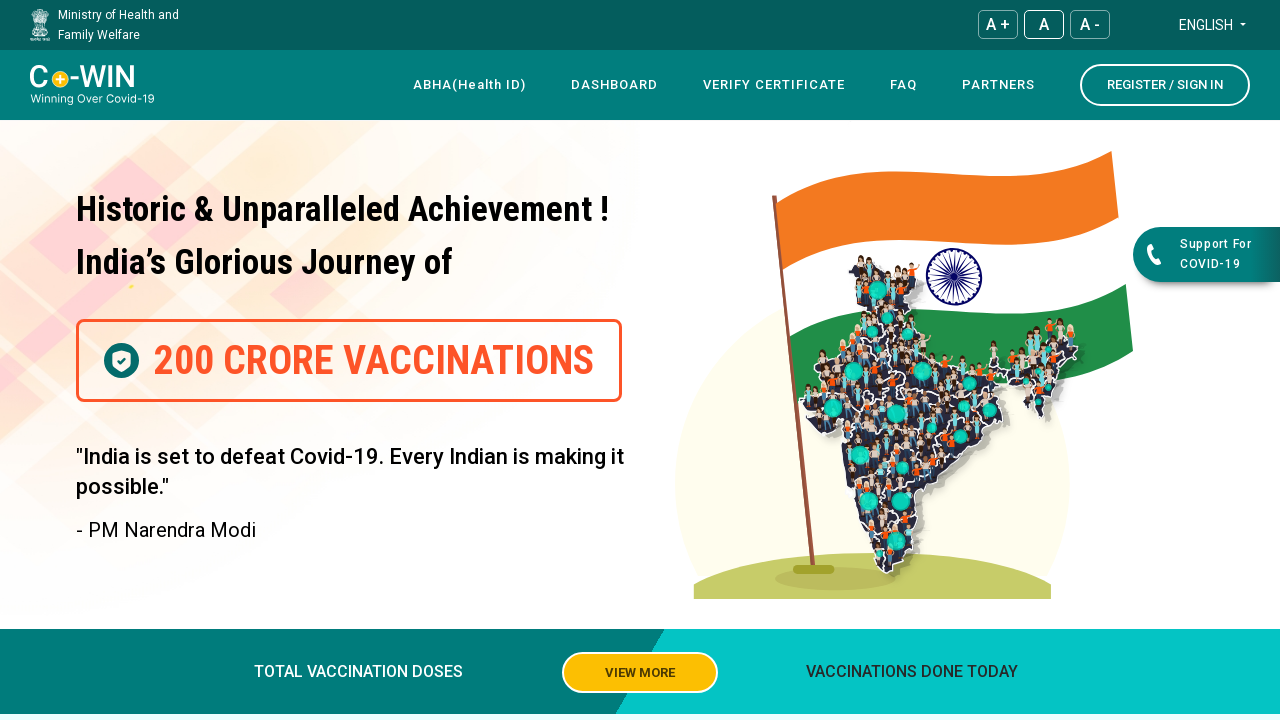